Tests element visibility with custom timeout by setting min/max wait times and verifying element appears within timeout

Starting URL: https://play1.automationcamp.ir/expected_conditions.html

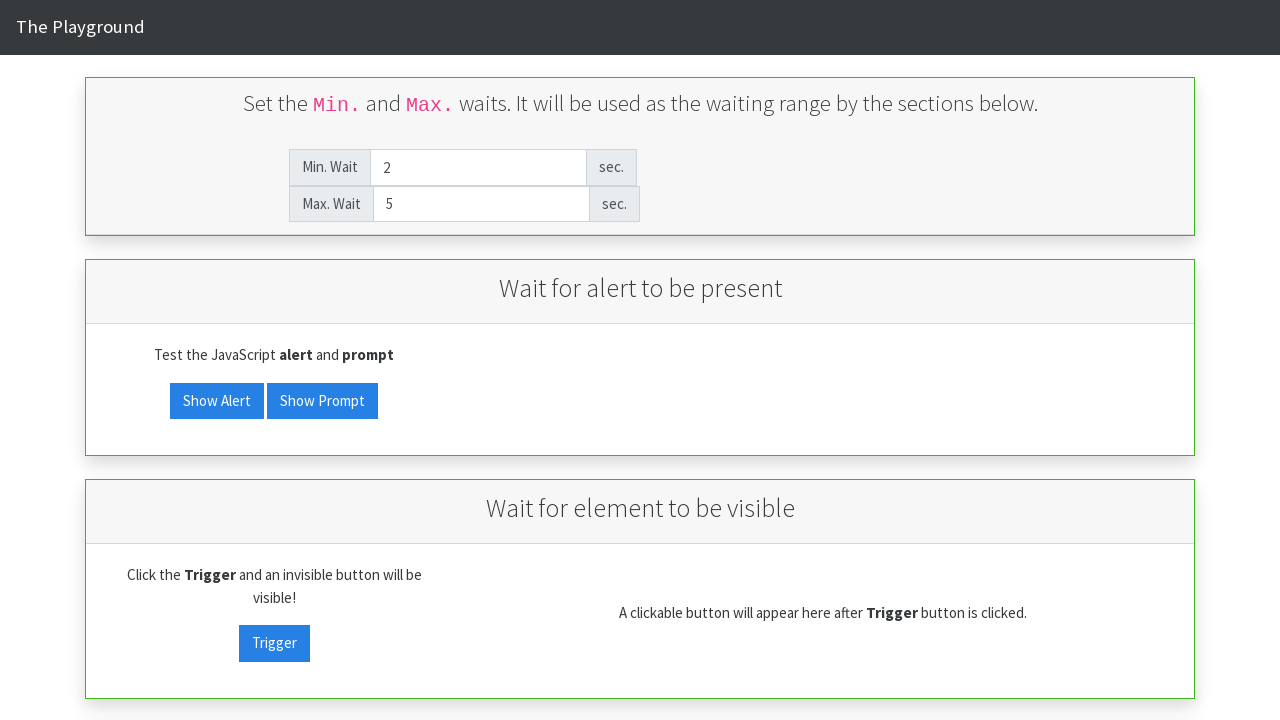

Filled min_wait field with value '5' on #min_wait
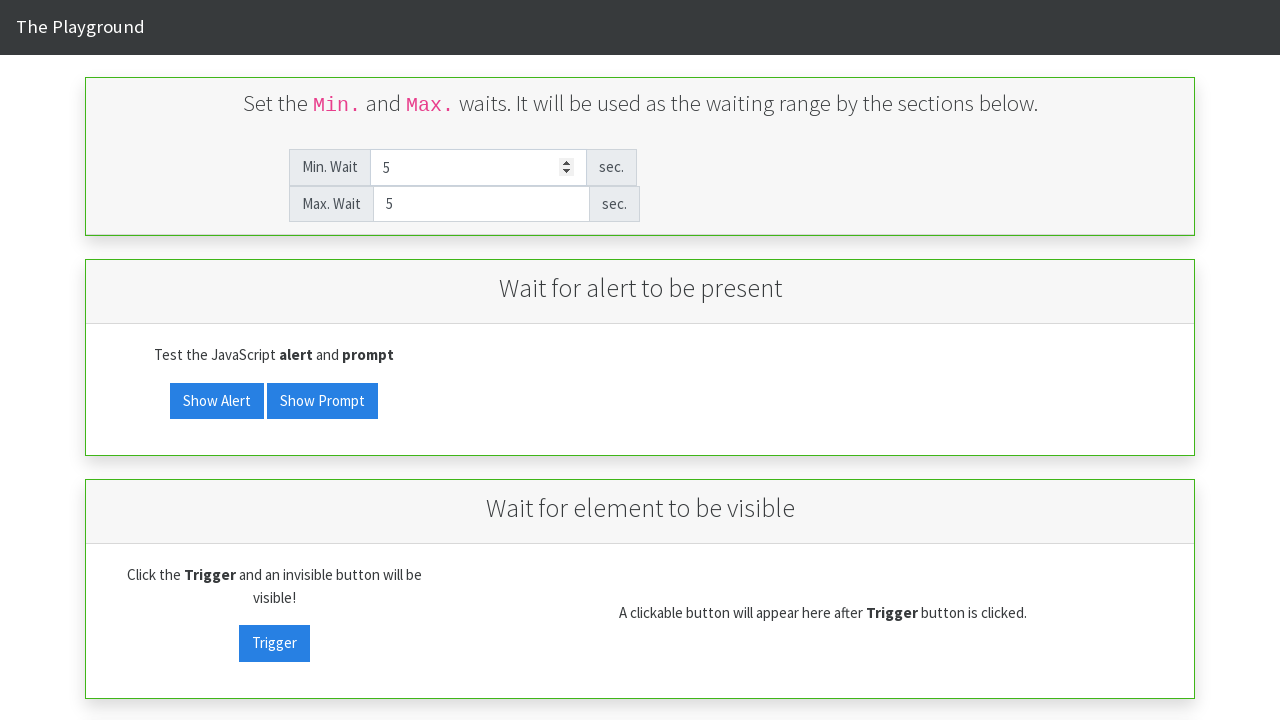

Filled max_wait field with value '7' on #max_wait
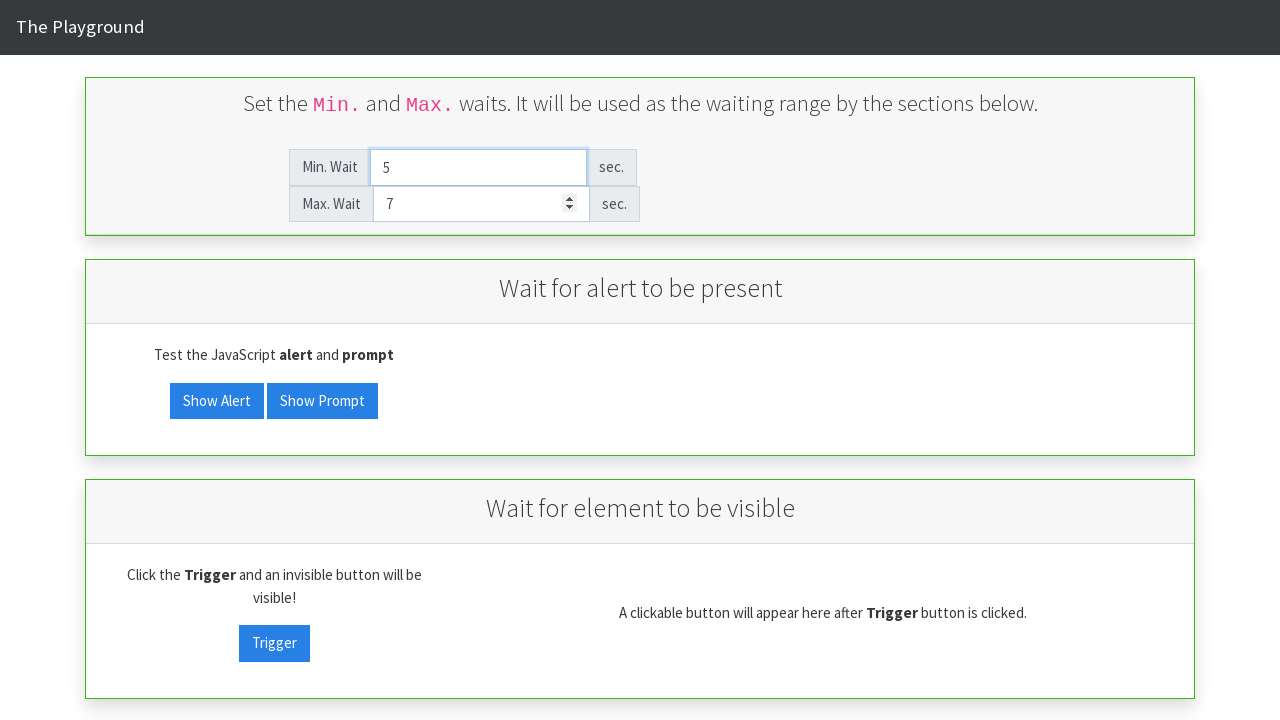

Verified that visibility_target element is not visible initially
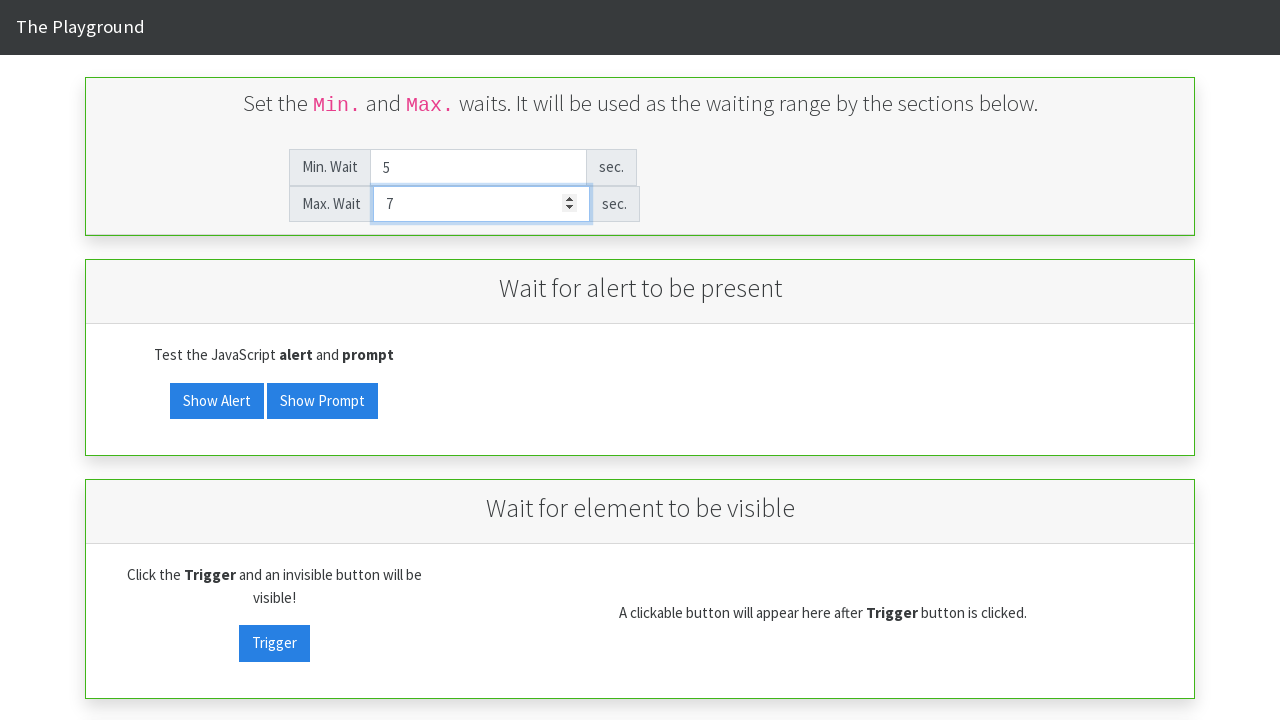

Clicked visibility_trigger button at (274, 643) on #visibility_trigger
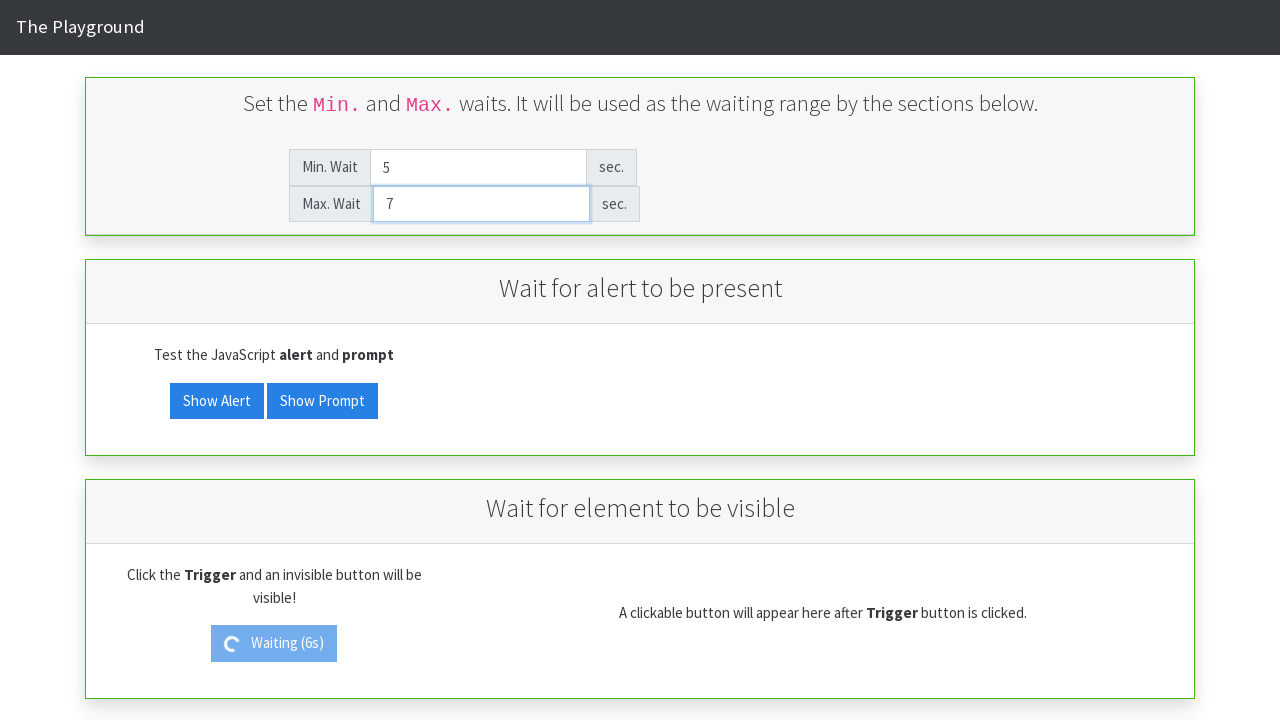

Waited for visibility_target element to become visible within 7 second timeout
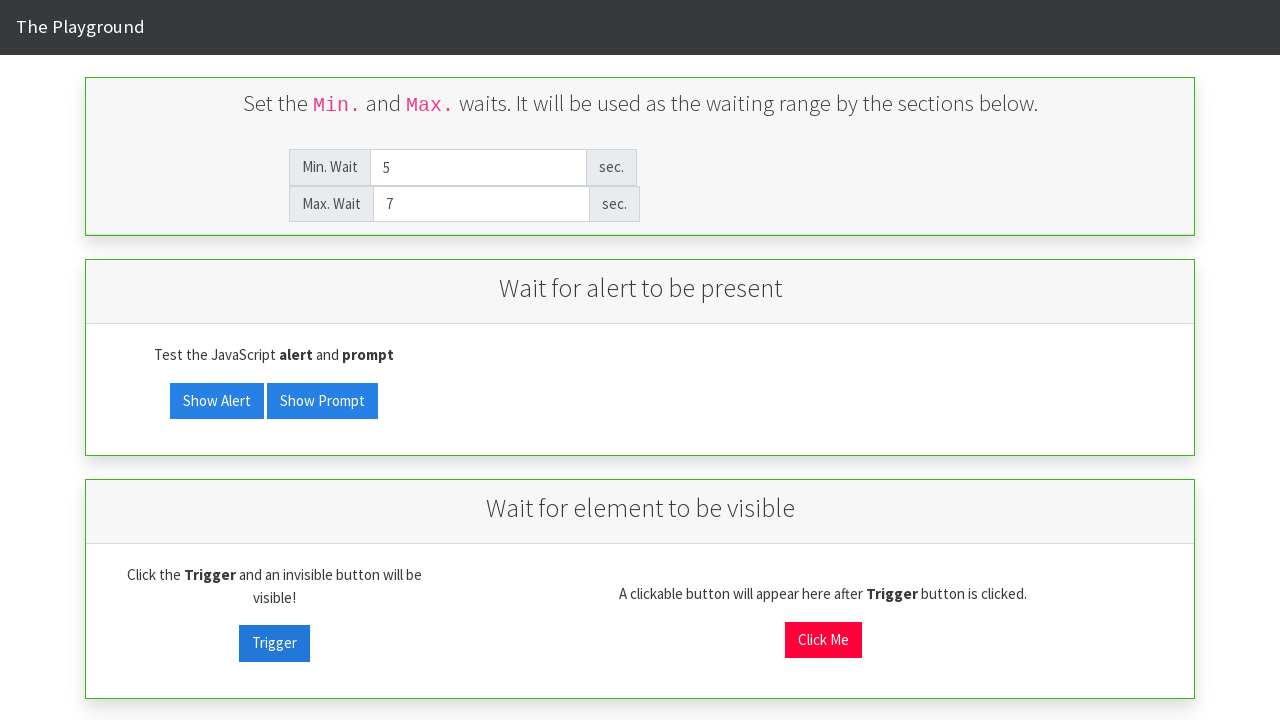

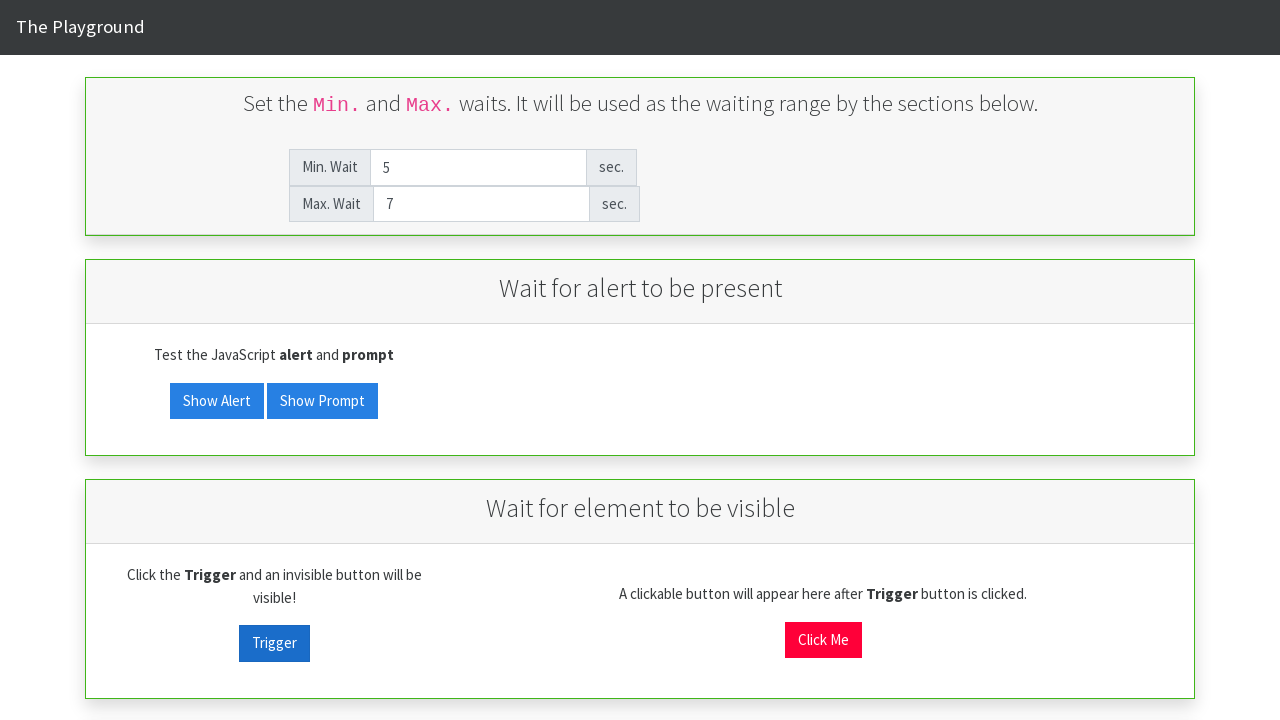